Tests navigation to the 500 status code page by clicking the corresponding link on the status codes page

Starting URL: https://the-internet.herokuapp.com/status_codes

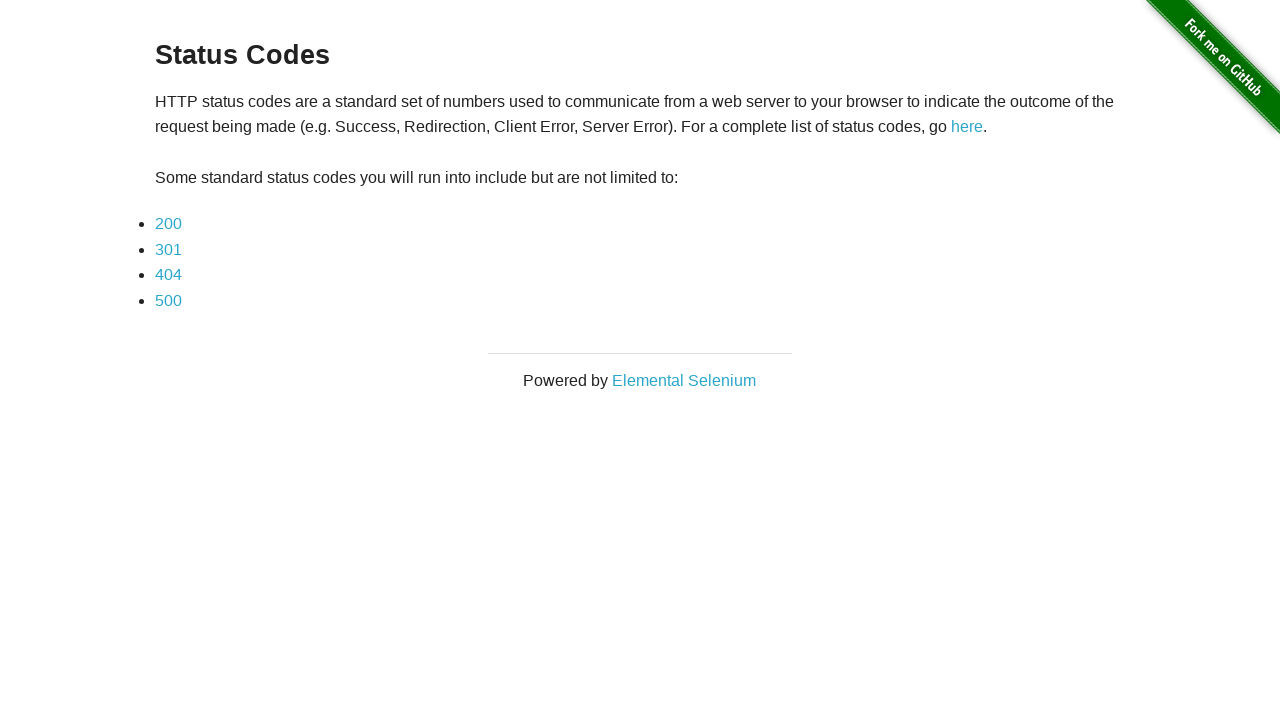

Clicked on the 500 status code link at (168, 300) on a[href='status_codes/500']
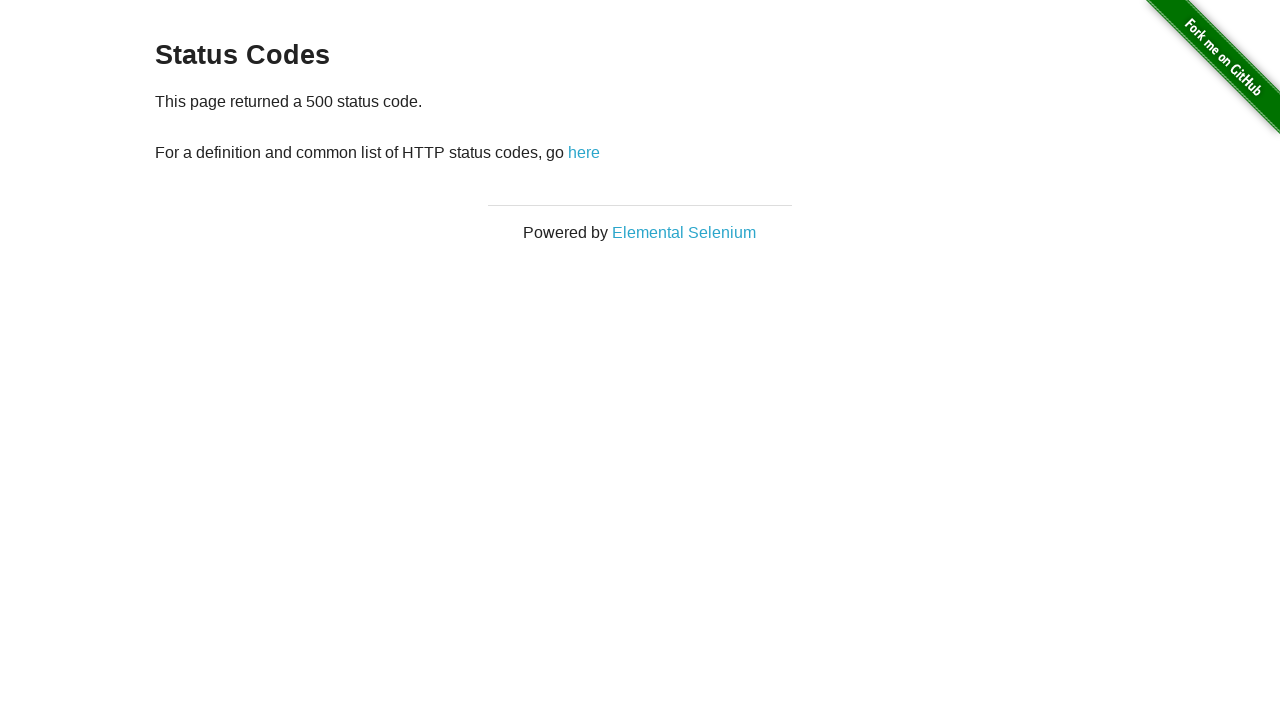

Waited for page to load and network to become idle
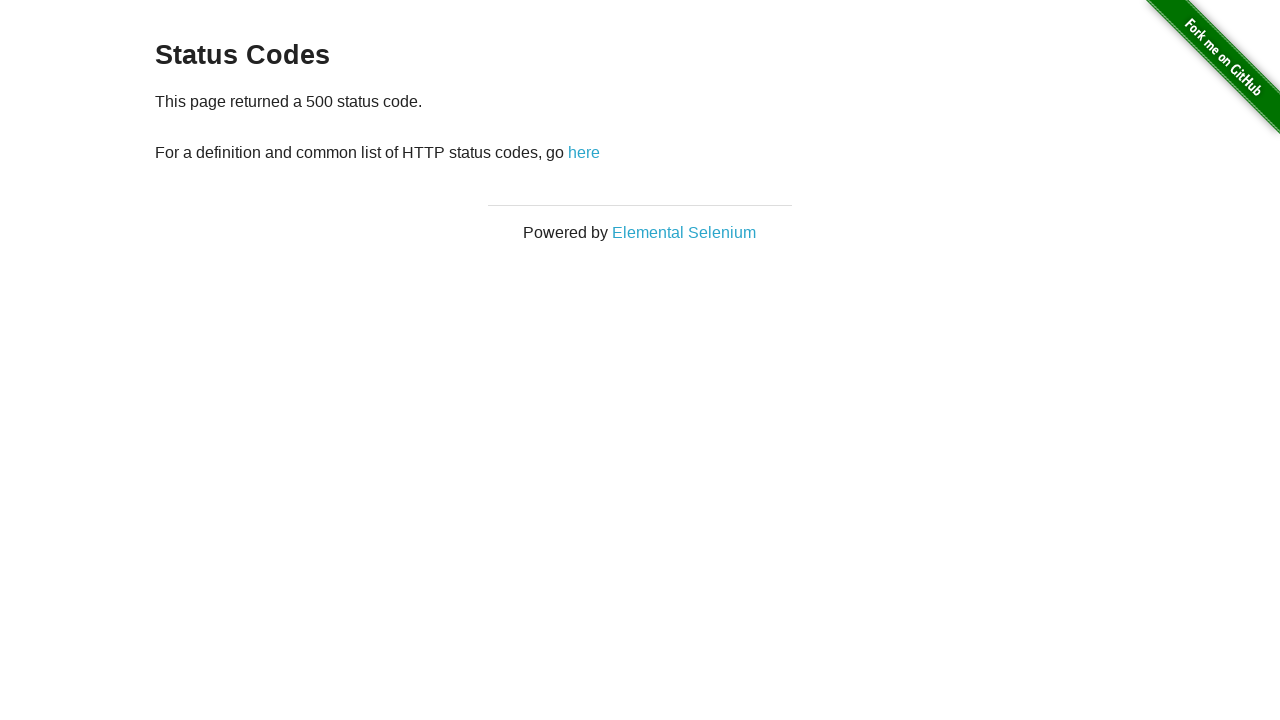

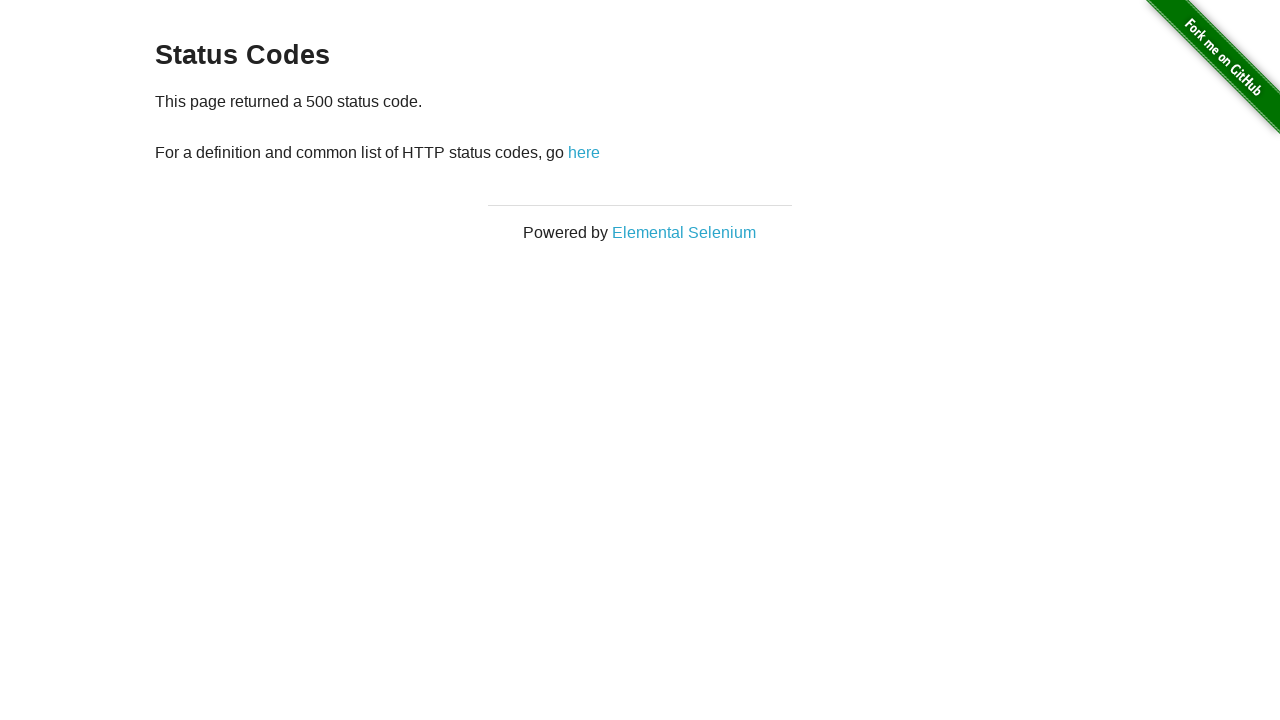